Tests unmarking items as complete by unchecking their toggle buttons

Starting URL: https://demo.playwright.dev/todomvc

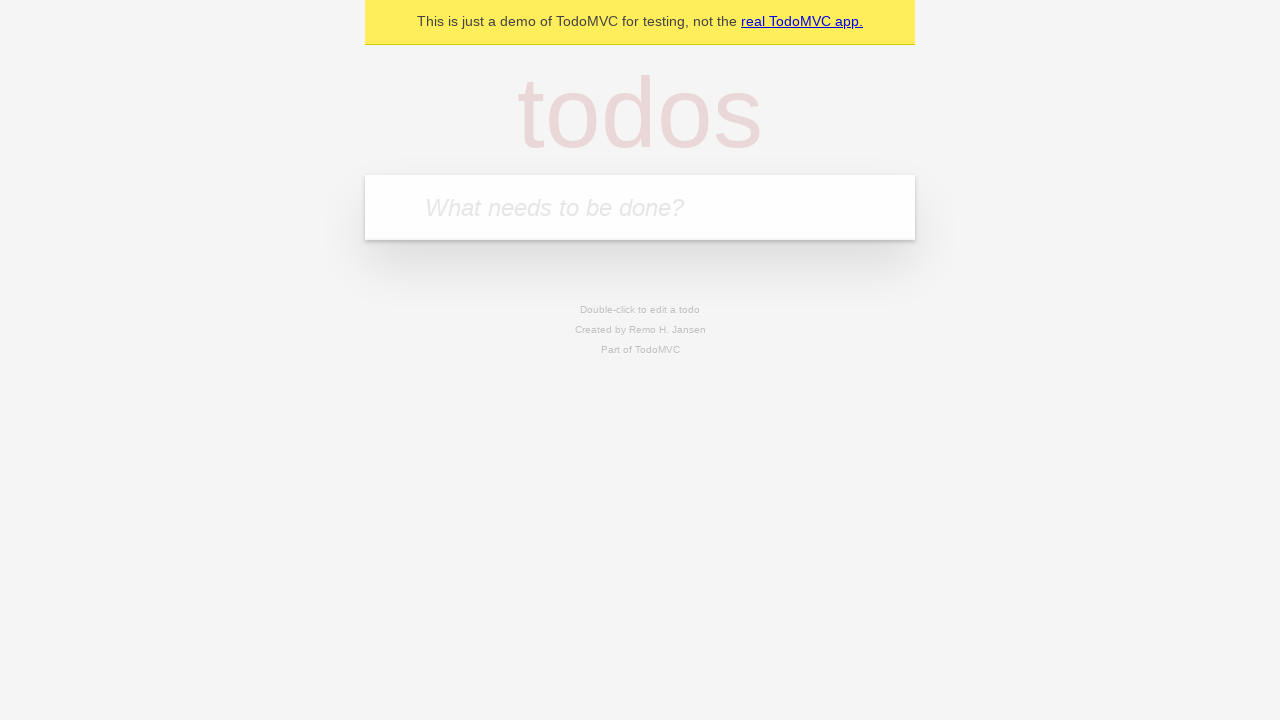

Filled new todo input with 'buy some cheese' on .new-todo
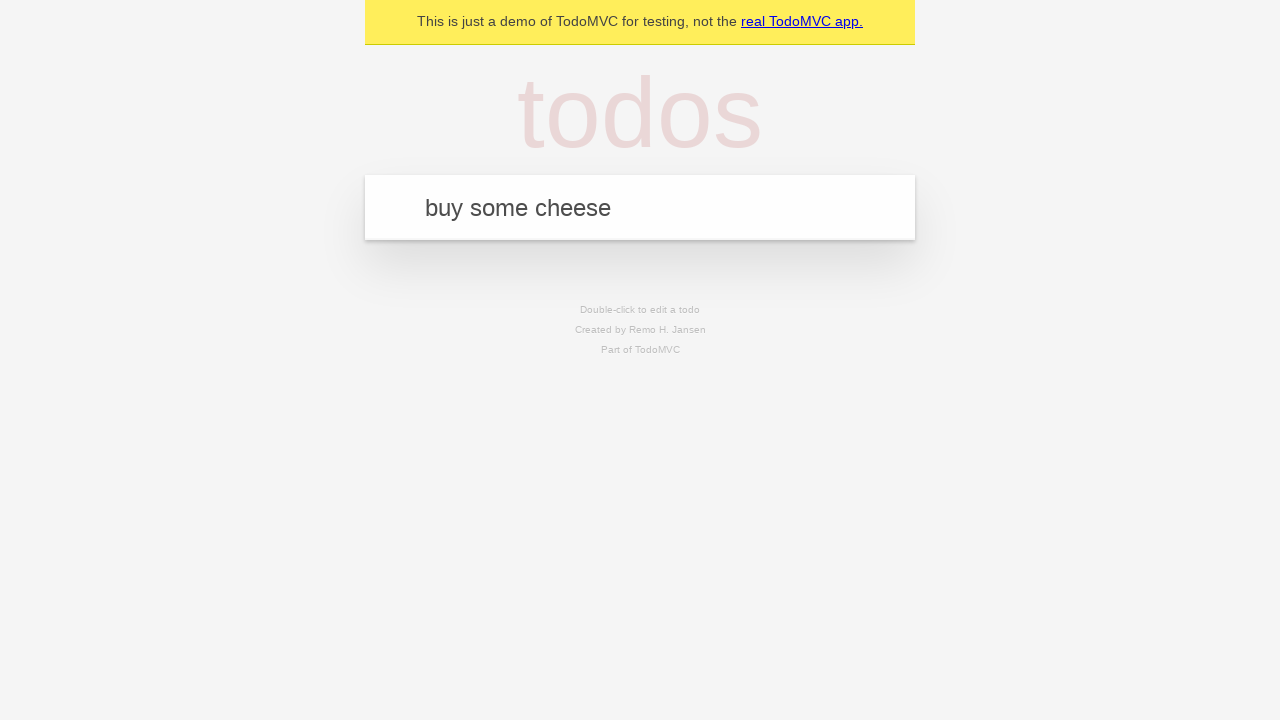

Pressed Enter to create first todo item on .new-todo
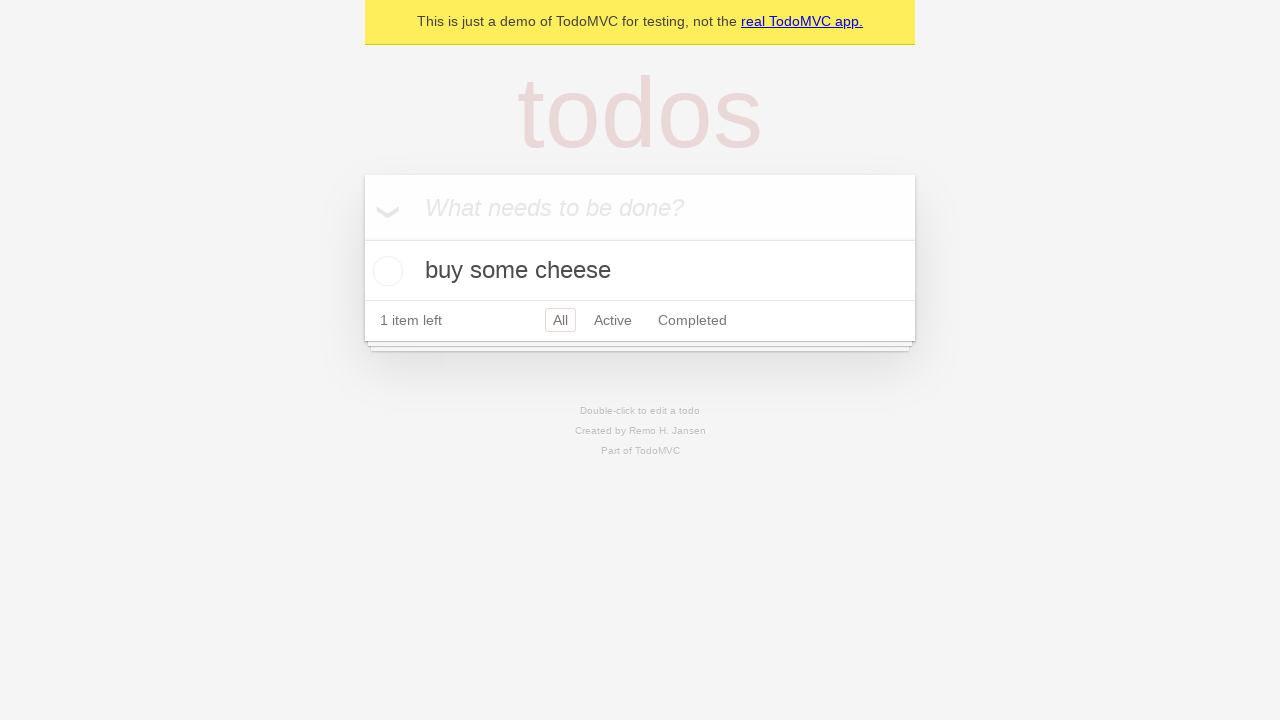

Filled new todo input with 'feed the cat' on .new-todo
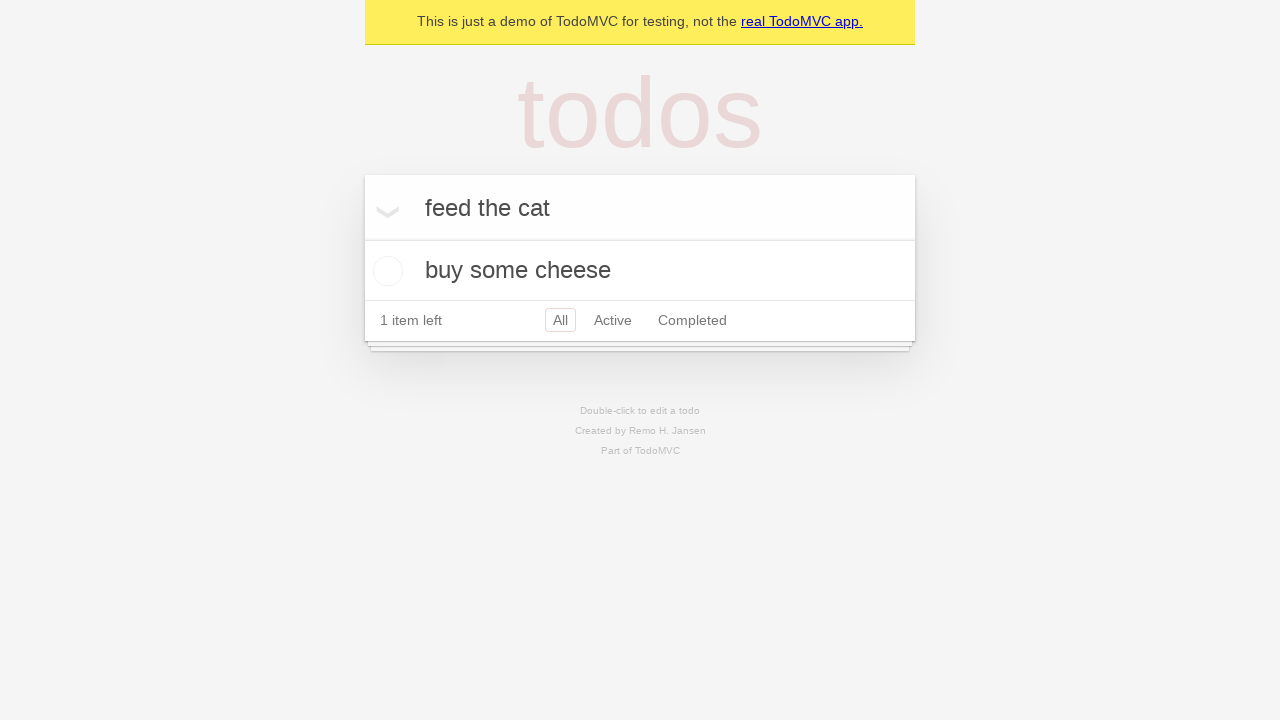

Pressed Enter to create second todo item on .new-todo
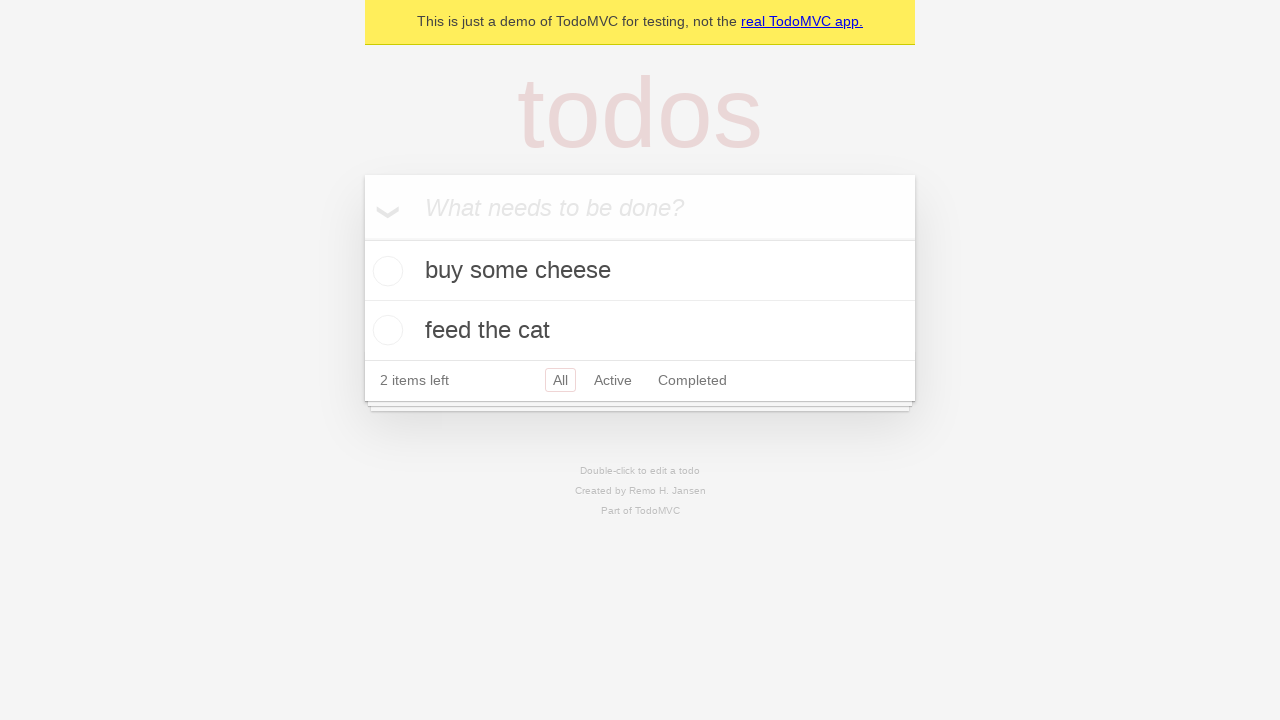

Checked toggle button to mark first item as complete at (385, 271) on .todo-list li >> nth=0 >> .toggle
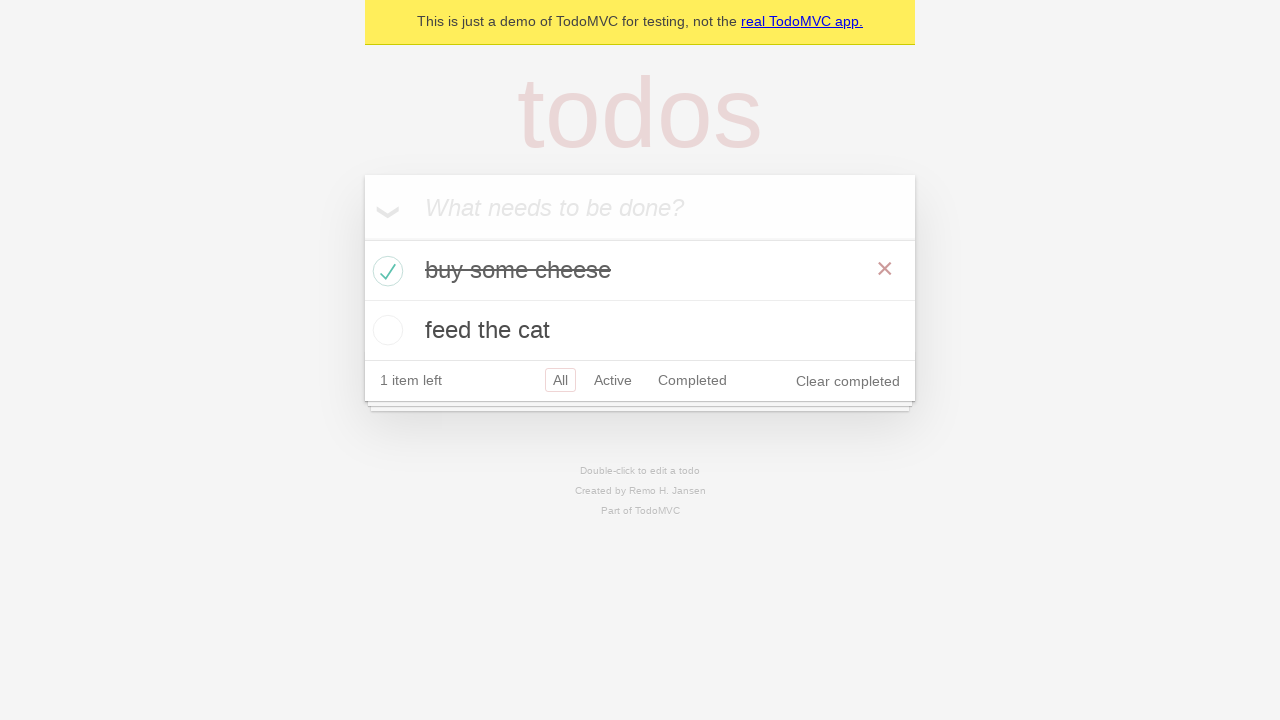

Unchecked toggle button to mark first item as incomplete at (385, 271) on .todo-list li >> nth=0 >> .toggle
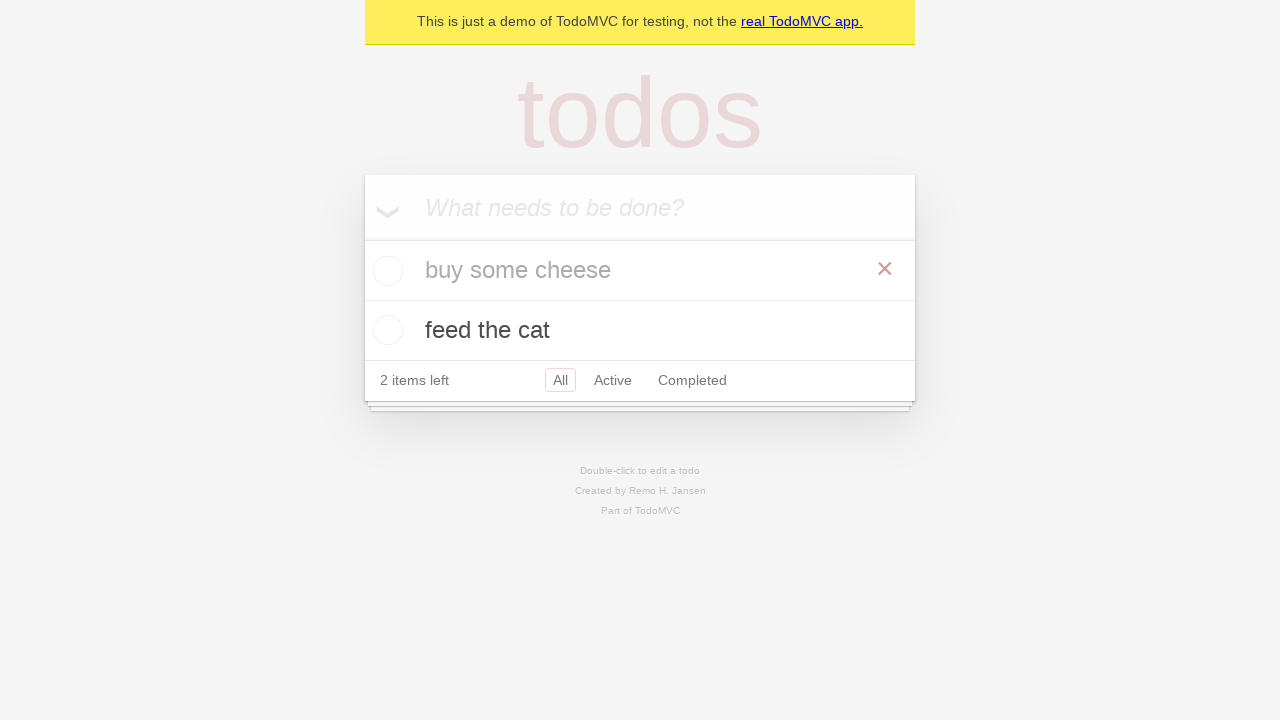

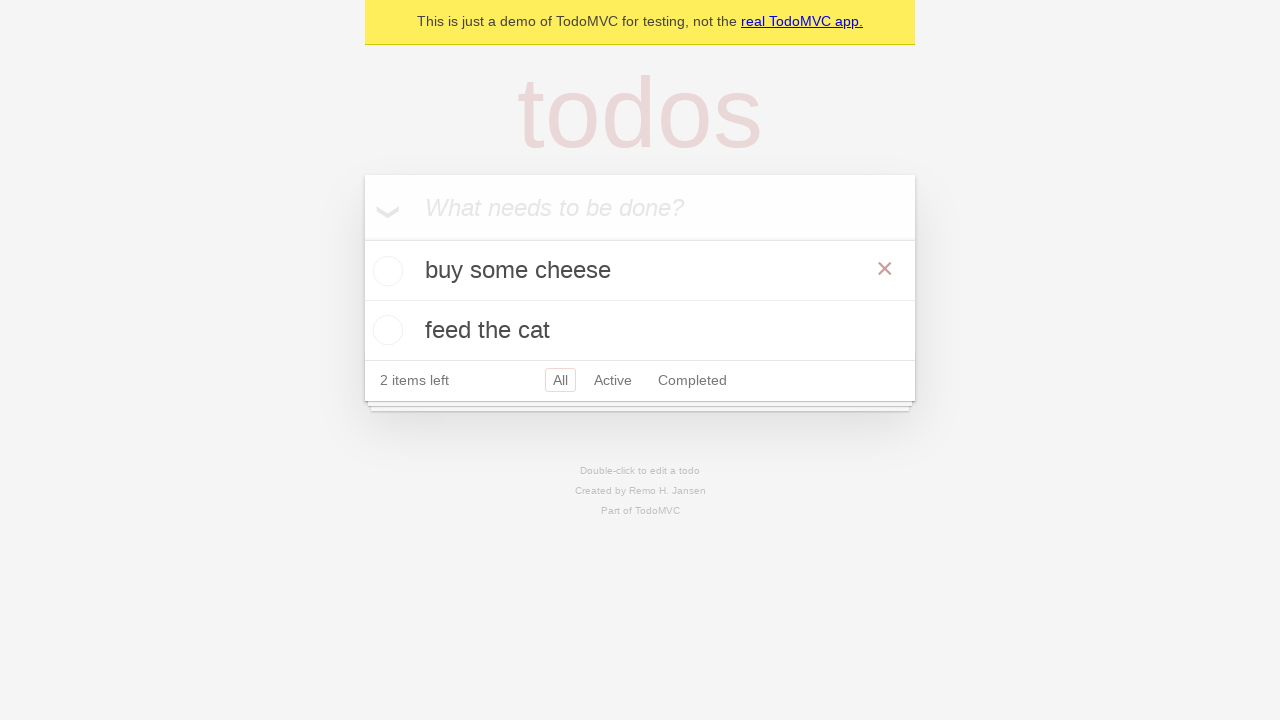